Tests checkbox and radio button selection by clicking them and verifying their selected state

Starting URL: https://automationfc.github.io/basic-form/index.html

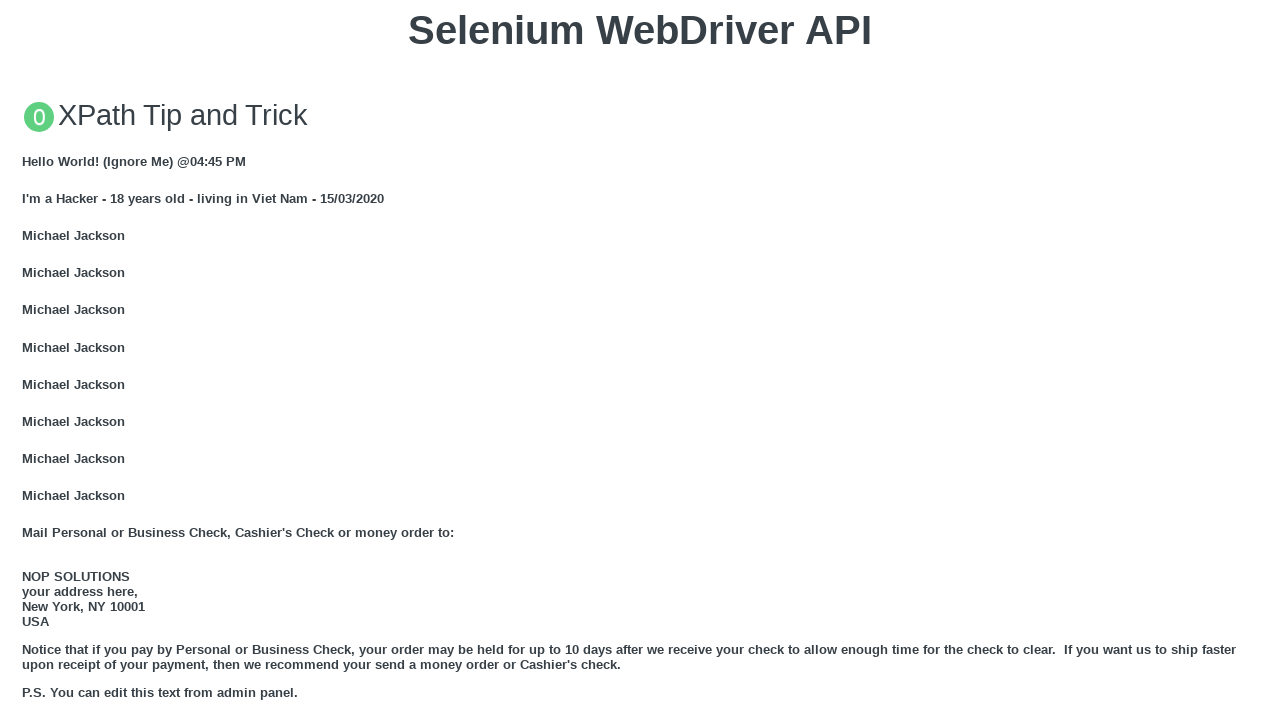

Clicked 'Under 18' radio button at (28, 360) on input#under_18
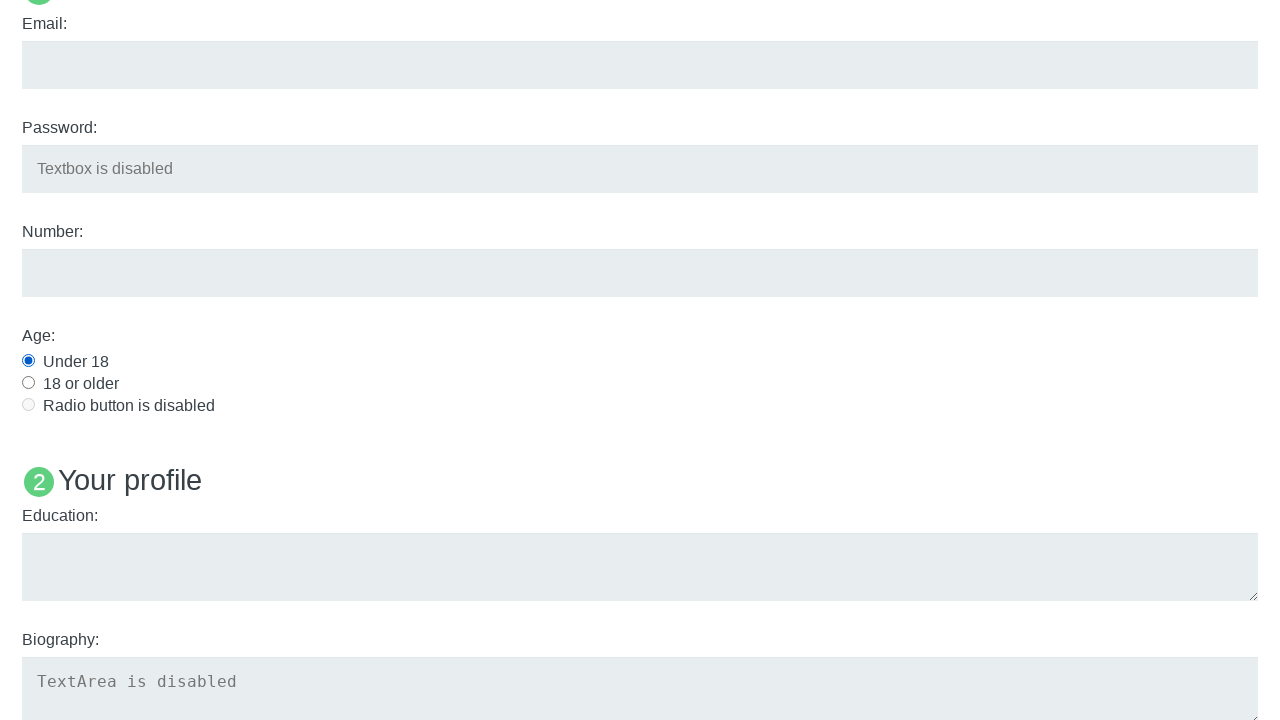

Clicked Java checkbox at (28, 361) on input#java
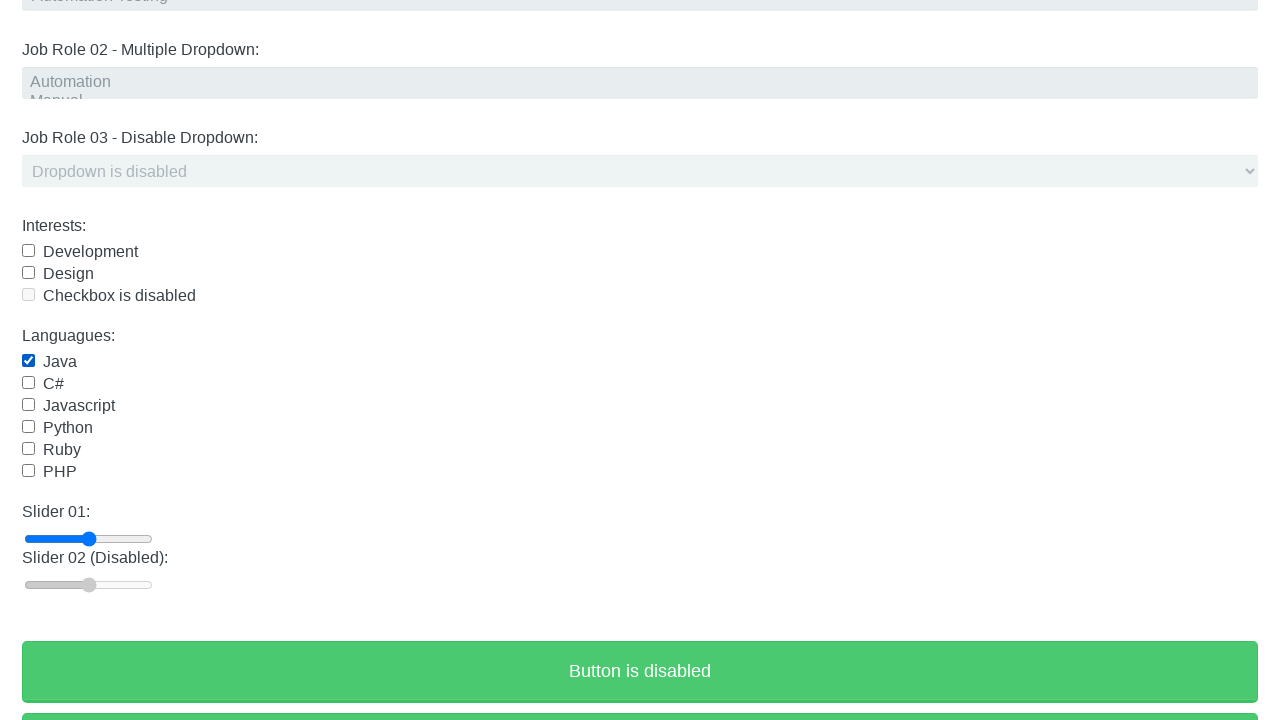

Verified 'Under 18' radio button is selected
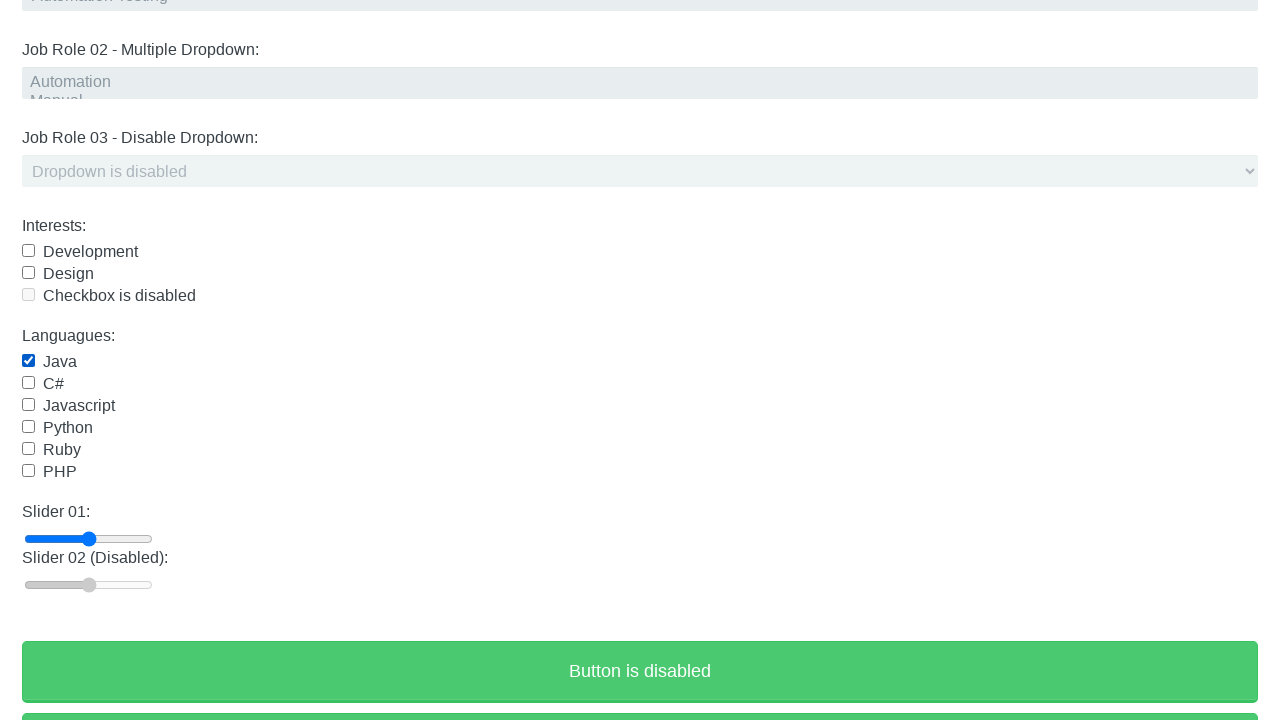

Verified Java checkbox is selected
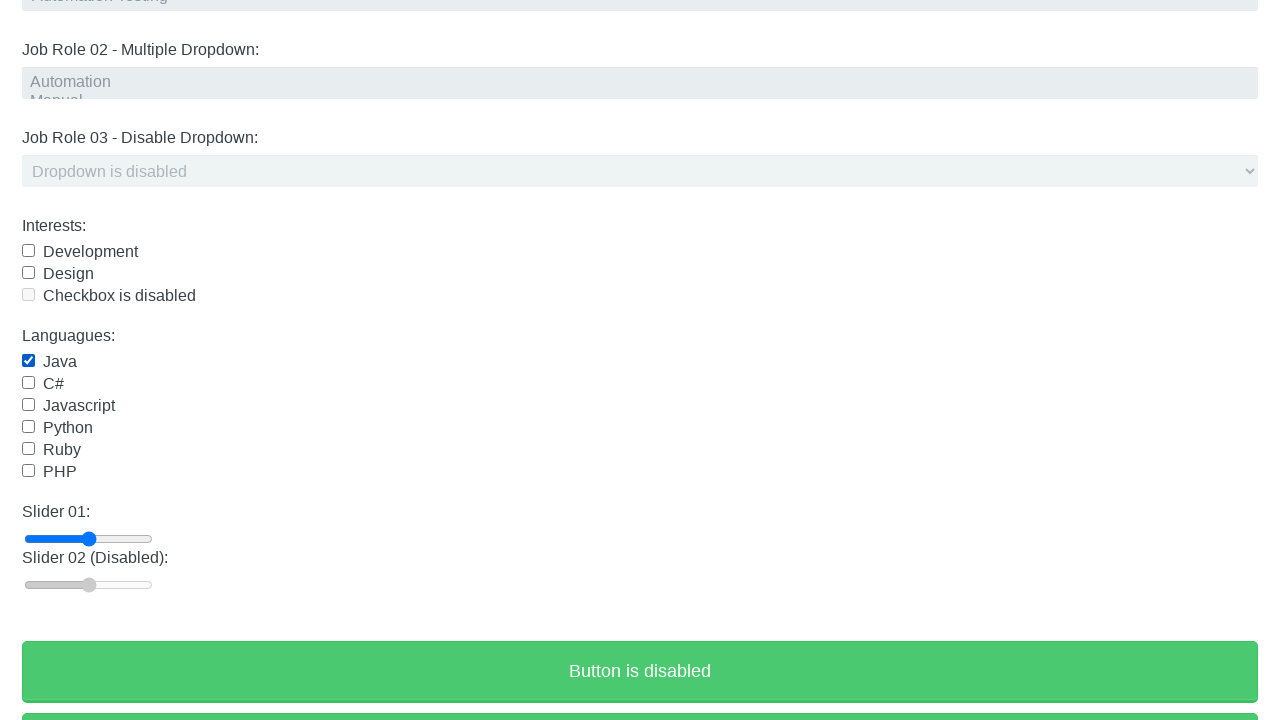

Clicked Java checkbox again to uncheck it at (28, 361) on input#java
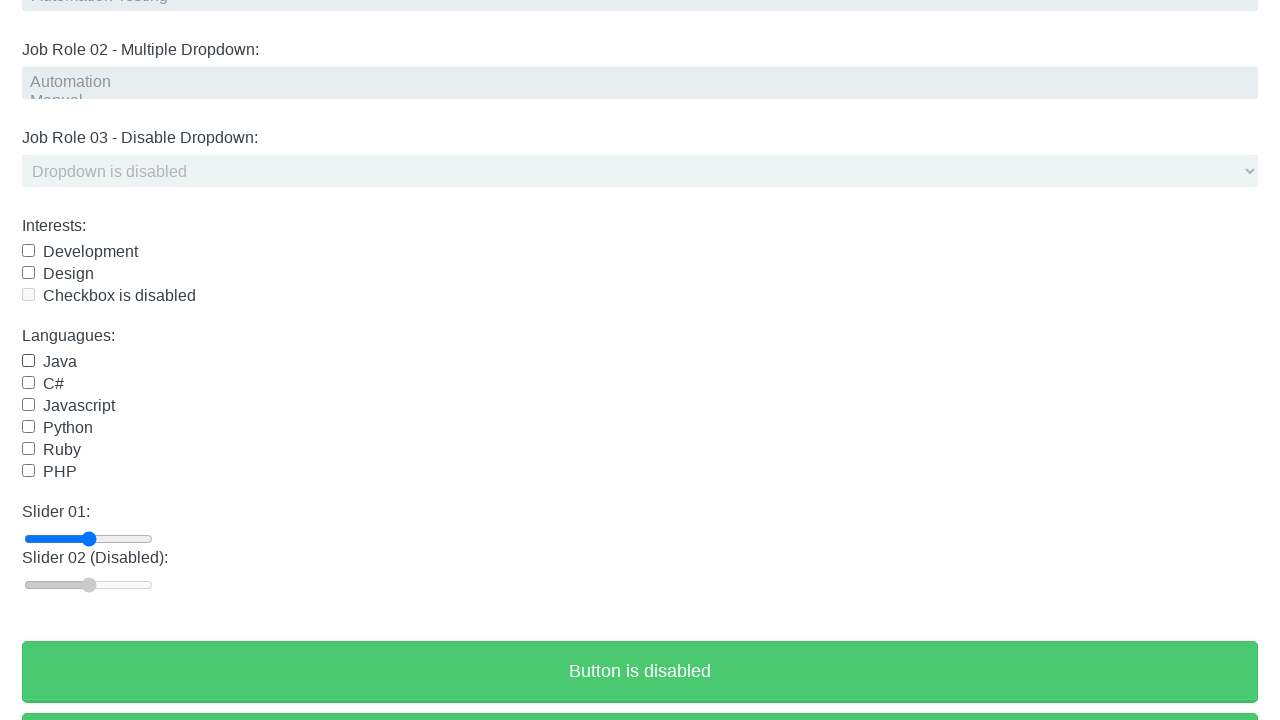

Waited 2000ms for UI to update
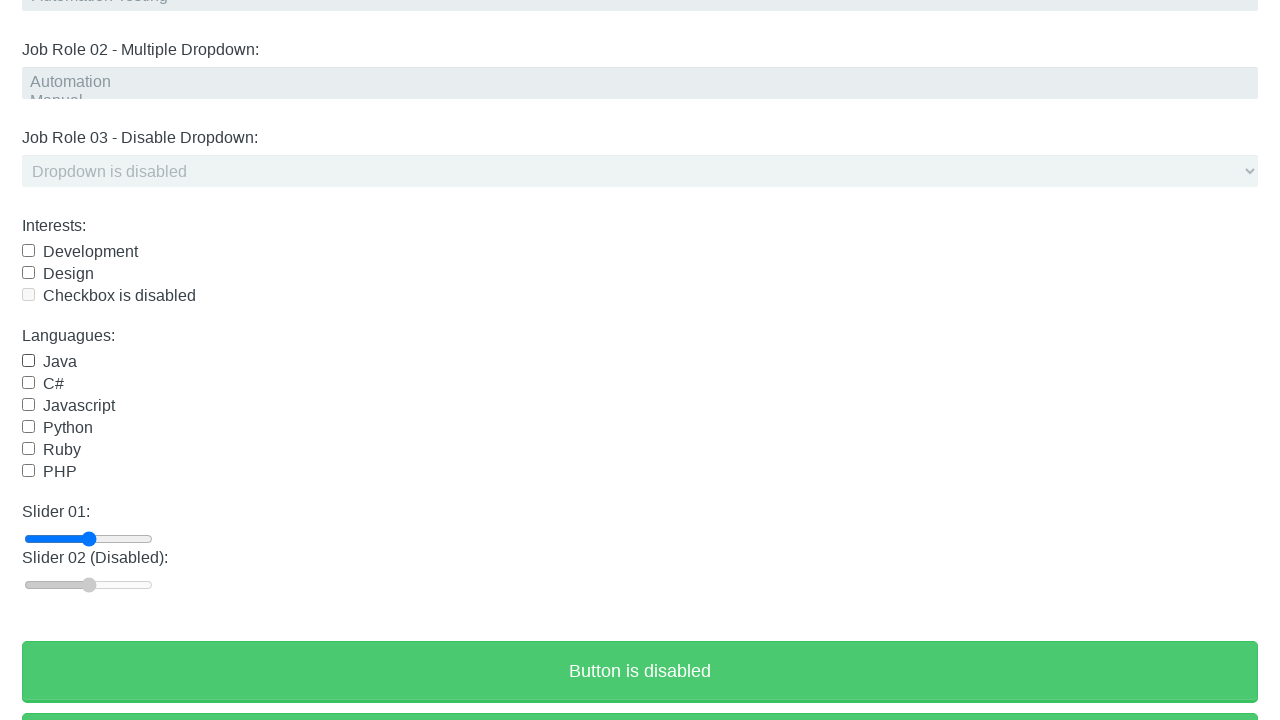

Verified 'Under 18' radio button is still selected
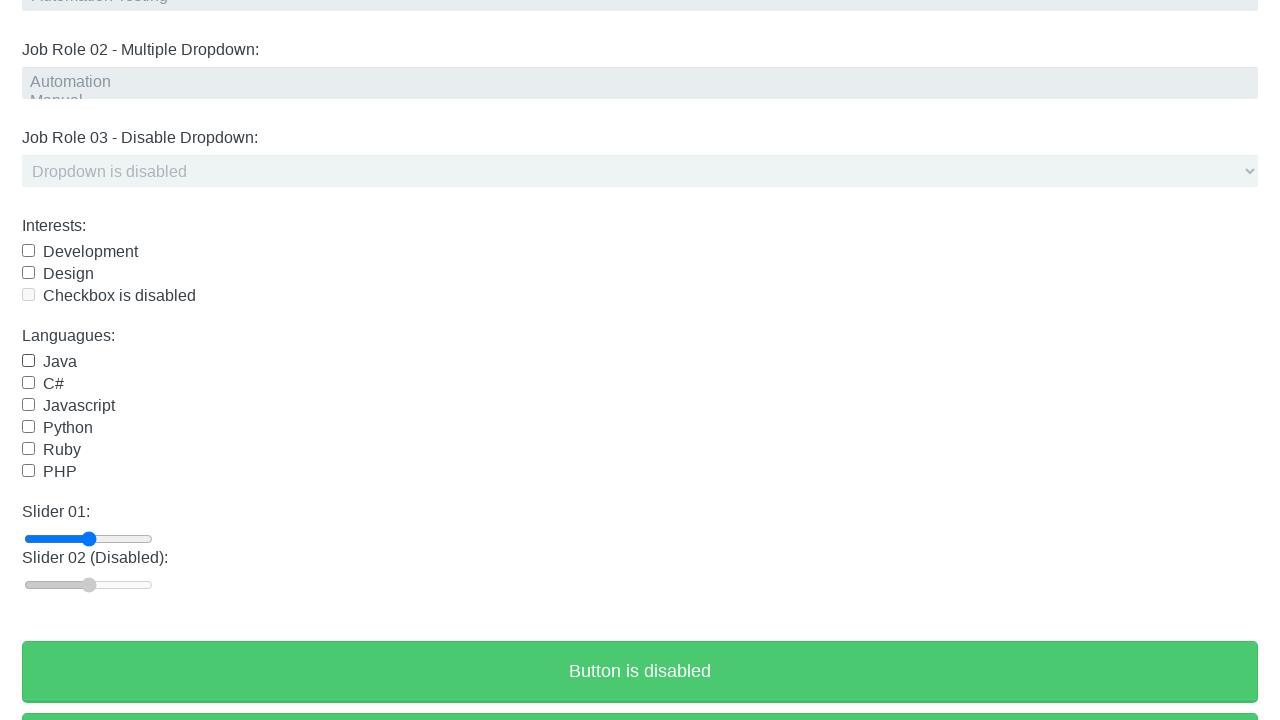

Verified Java checkbox is now unchecked
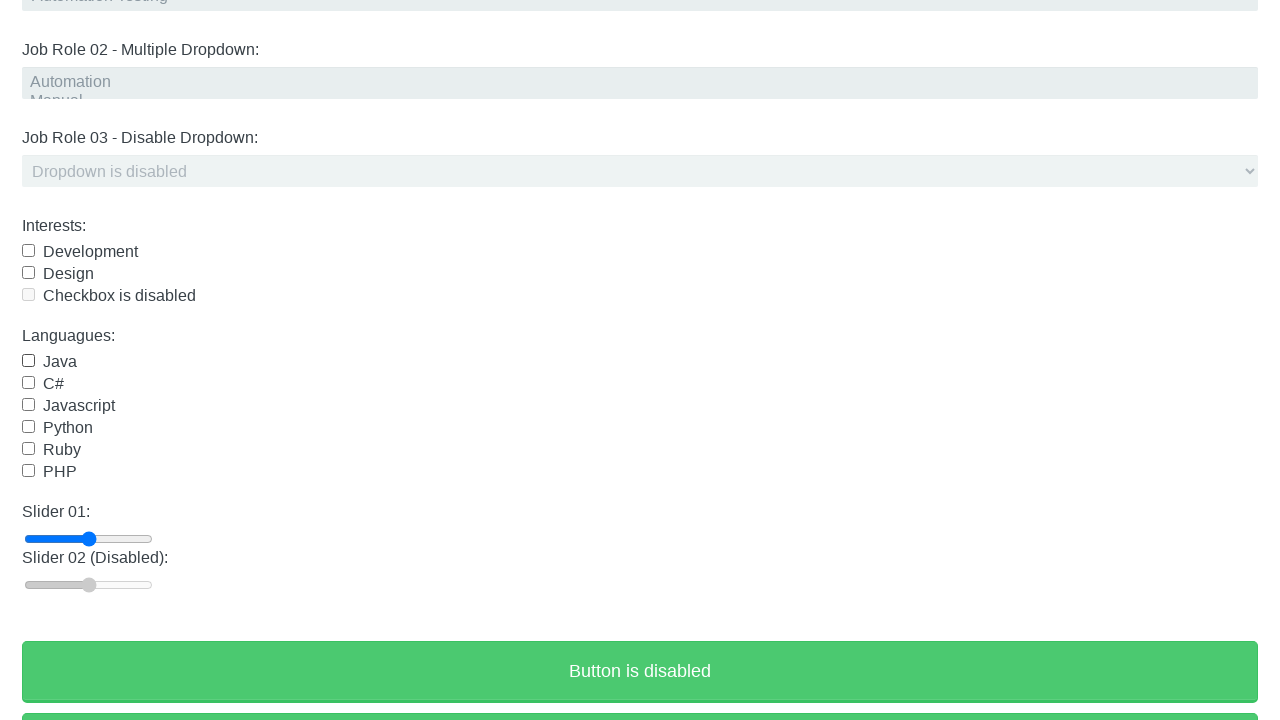

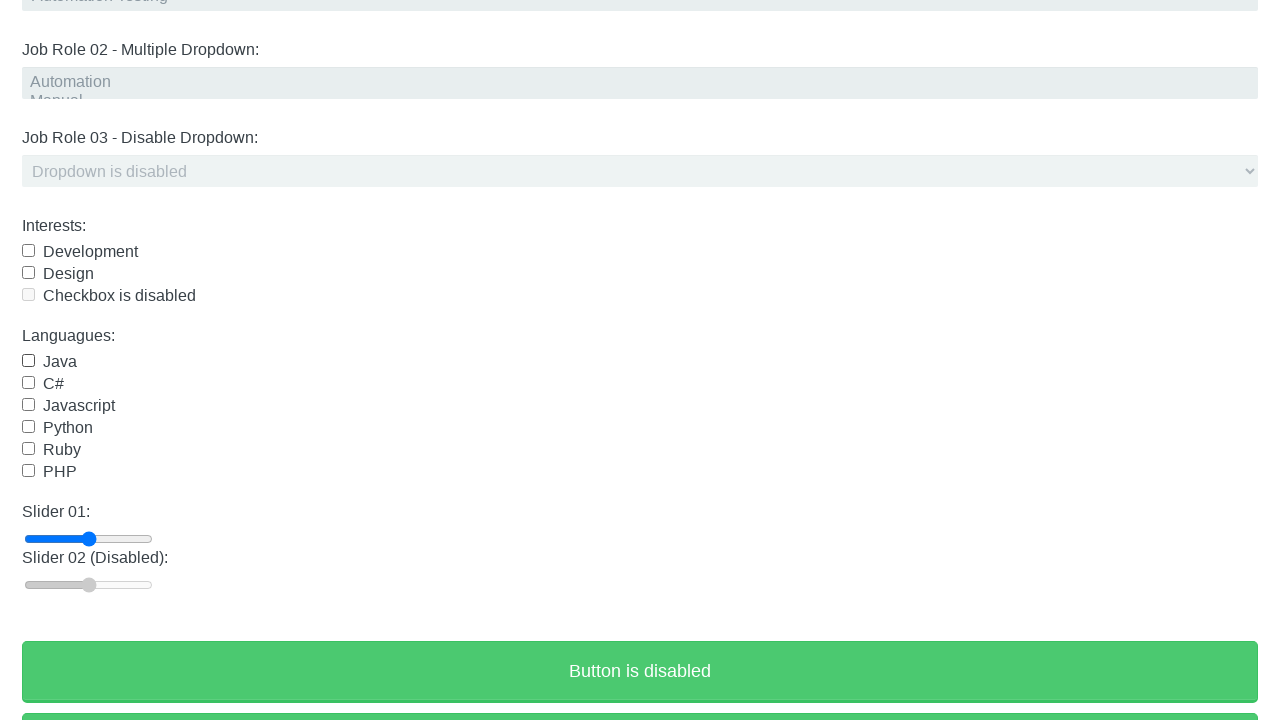